Tests the Python.org website by verifying the page title contains "Python", then searching for "pycon" using the search form and verifying results are returned.

Starting URL: http://www.python.org

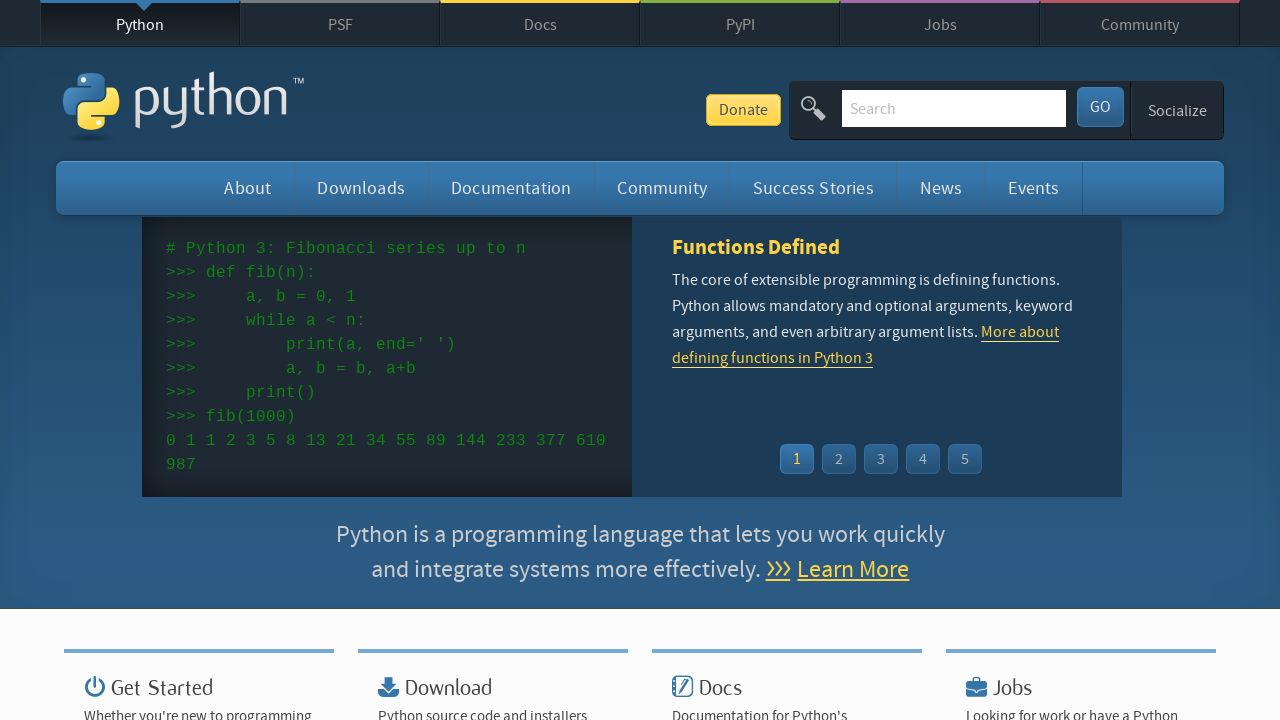

Verified page title contains 'Python'
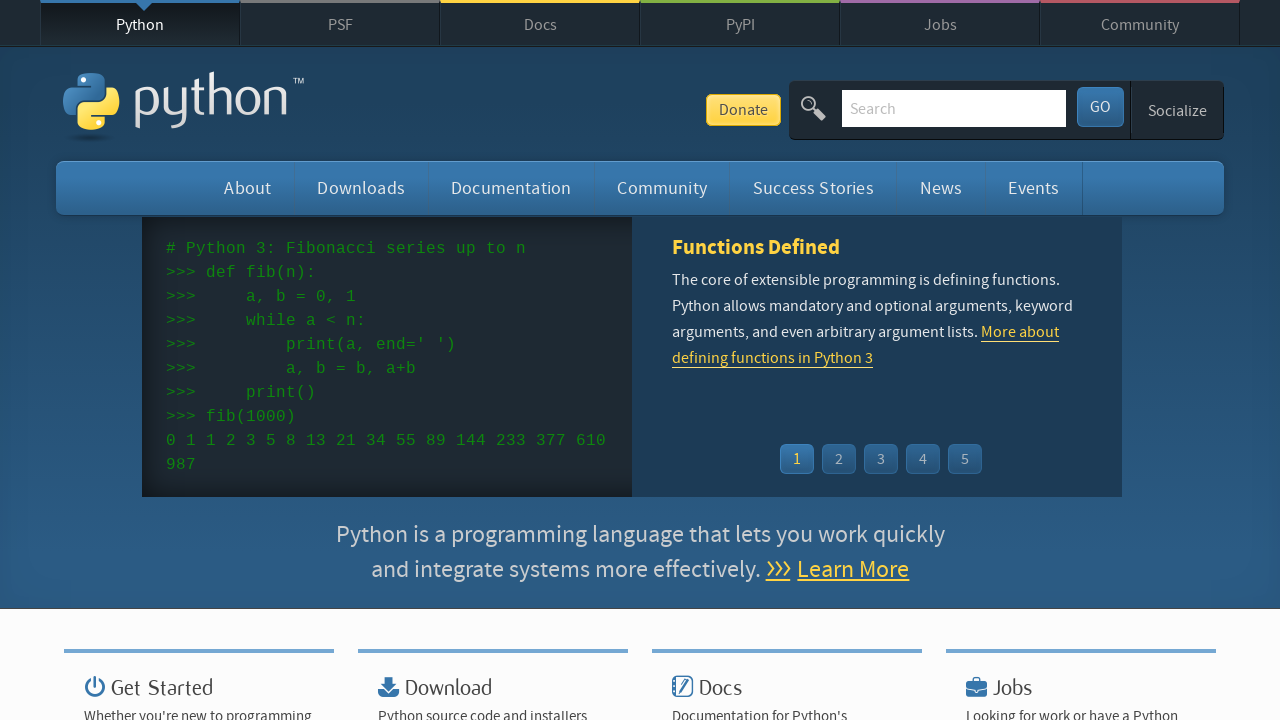

Cleared search input field on input[name='q']
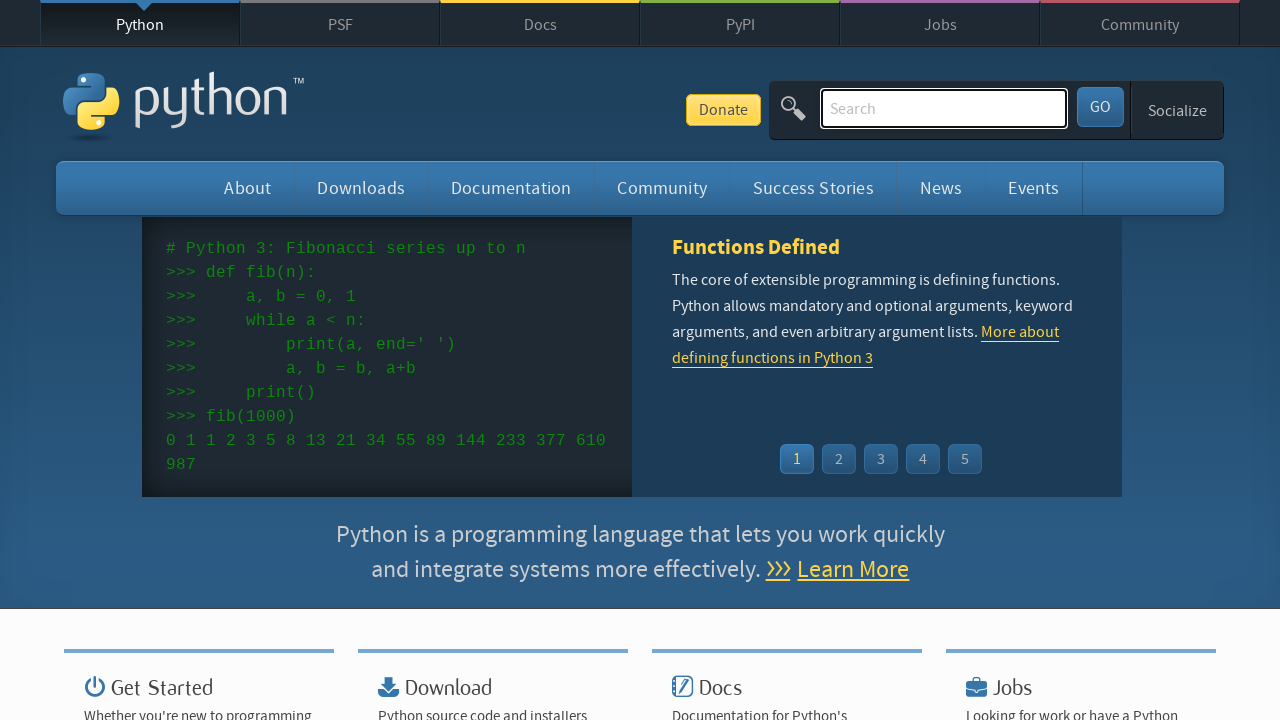

Filled search field with 'pycon' on input[name='q']
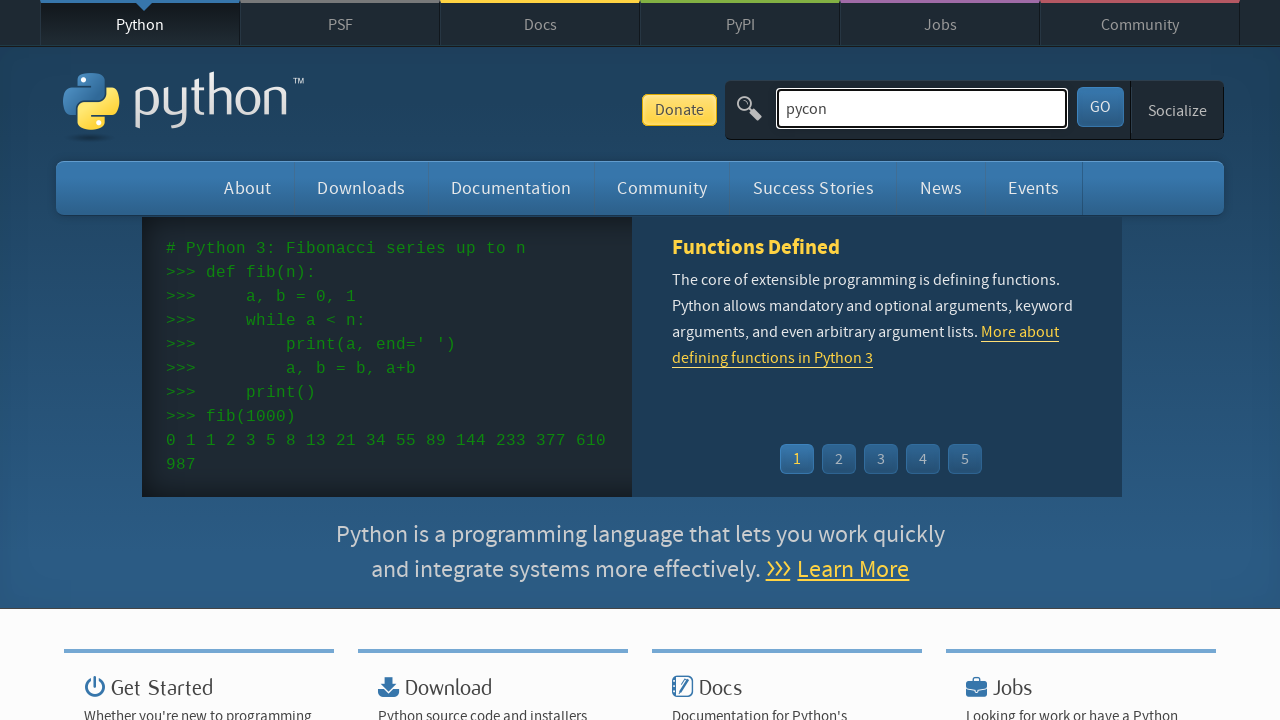

Pressed Enter to submit search on input[name='q']
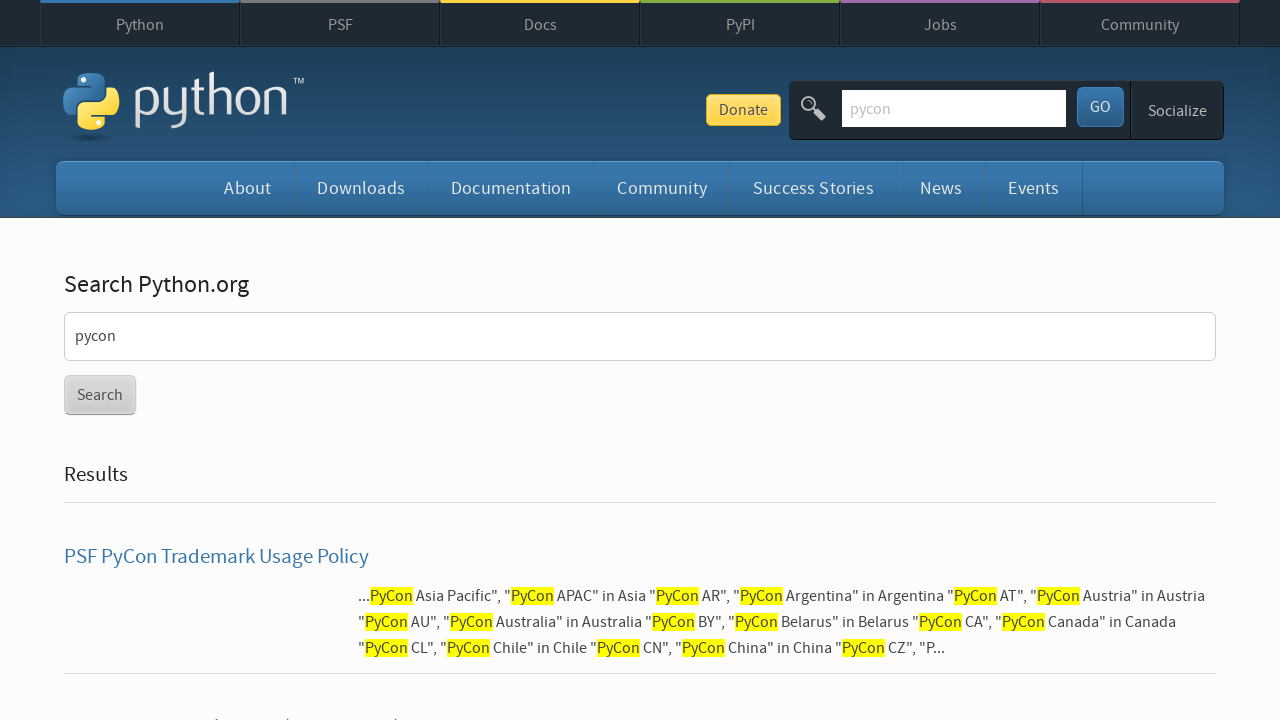

Waited for search results to load
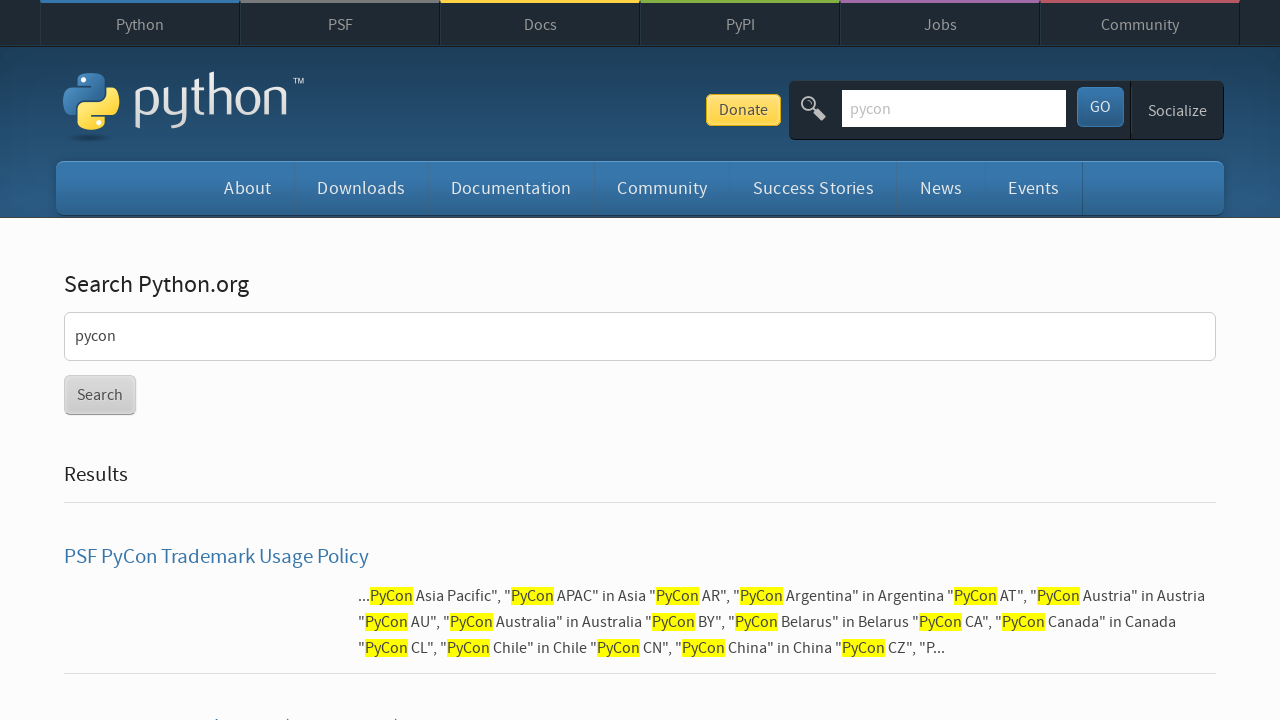

Verified search results were found
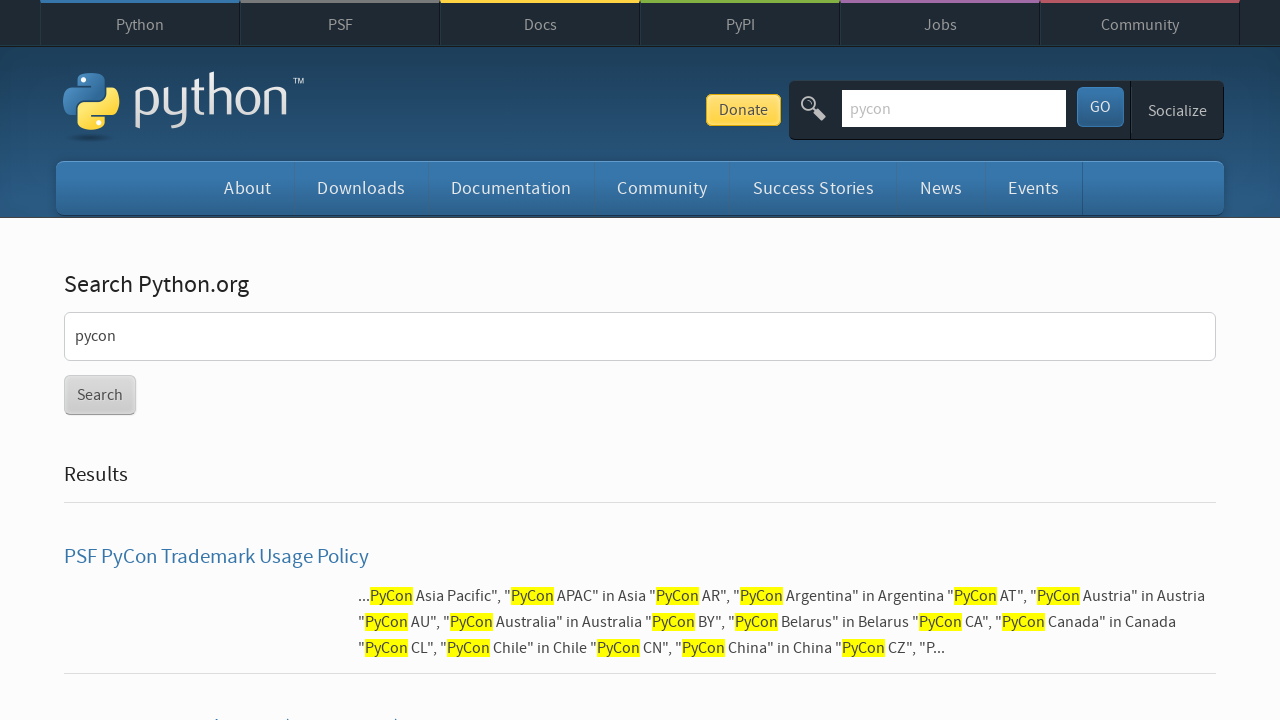

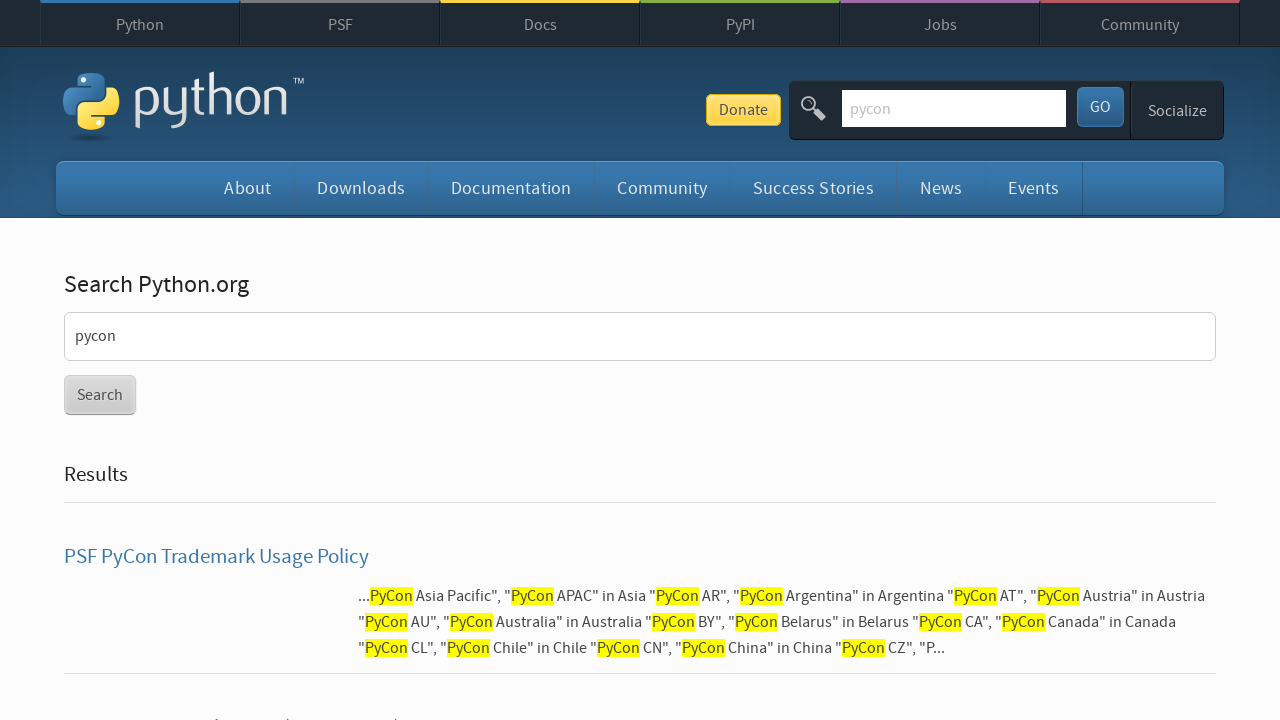